Tests dropdown selection functionality by selecting birth date (year, month, day) using different selection methods

Starting URL: https://testcenter.techproeducation.com/index.php?page=dropdown

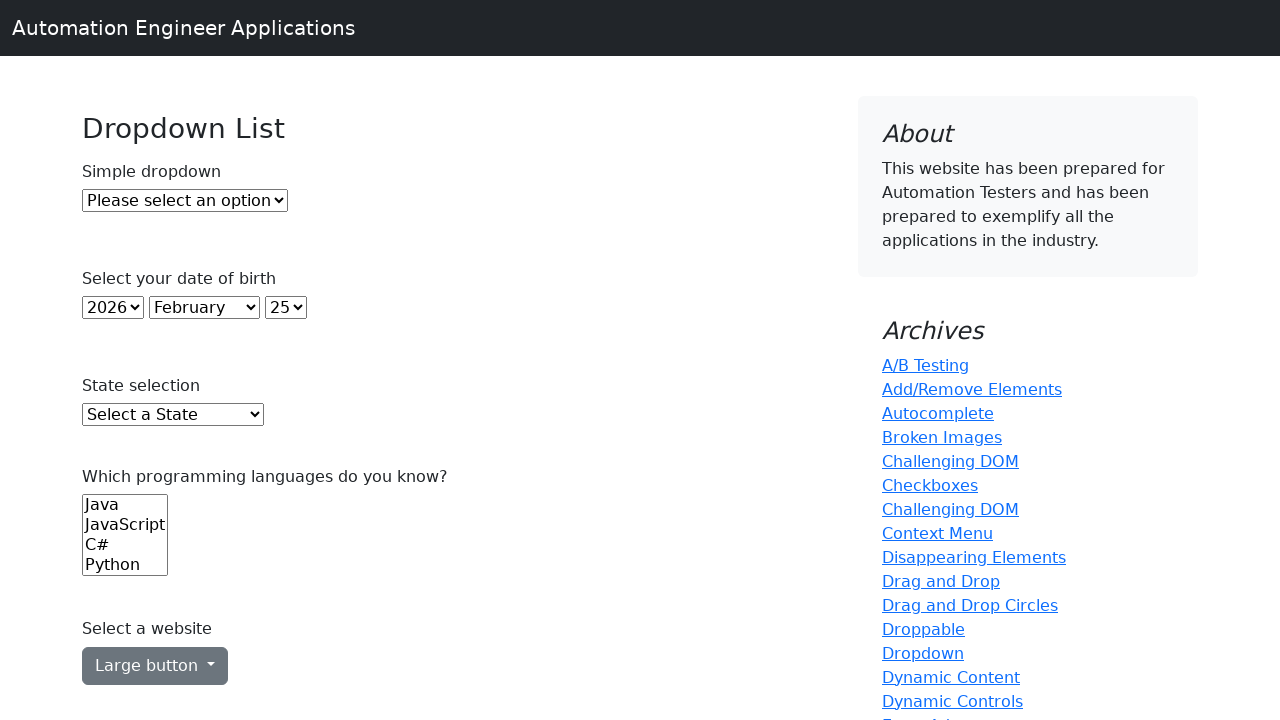

Selected year 2000 from year dropdown using index 22 on select#year
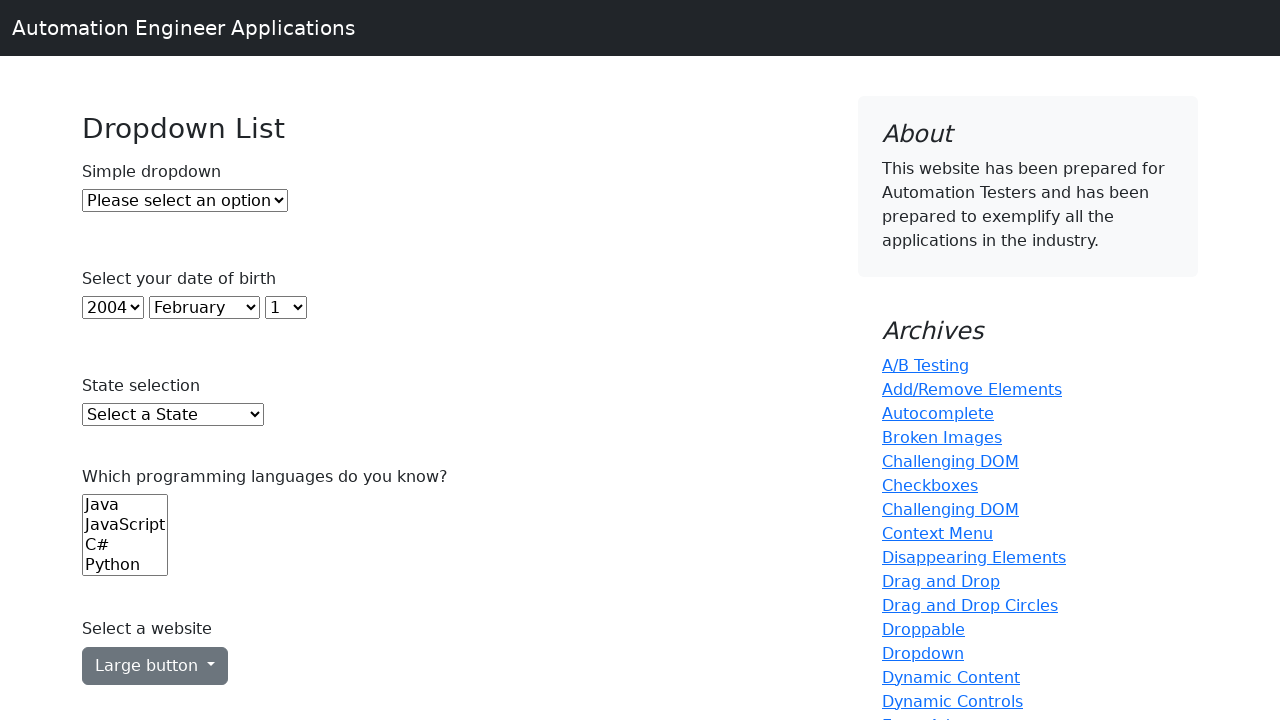

Selected January from month dropdown using value '0' on select#month
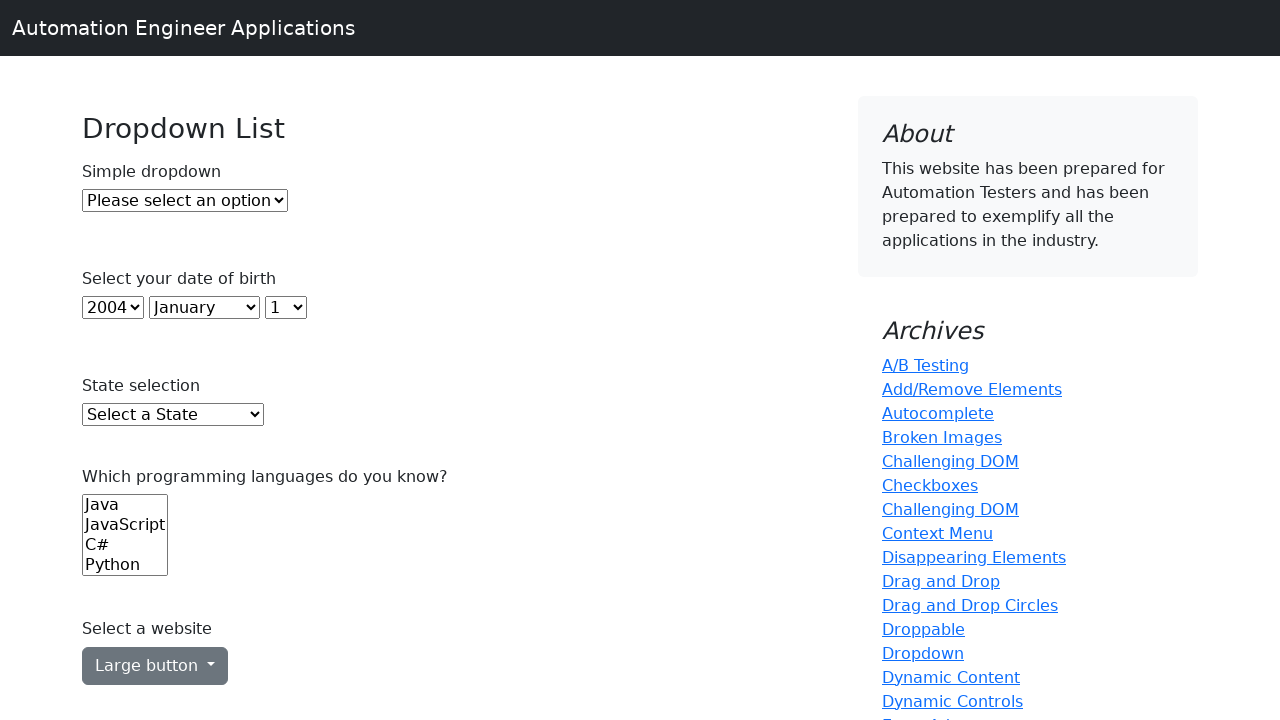

Selected day 10 from day dropdown using visible text on select#day
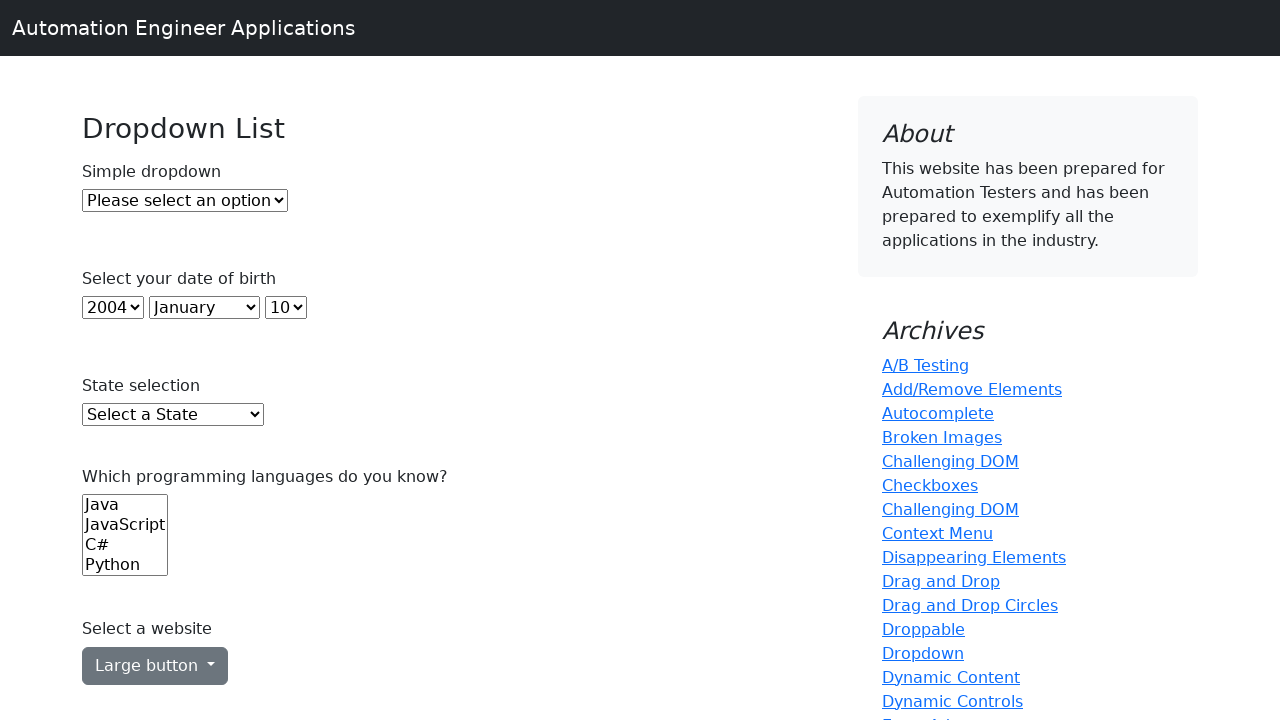

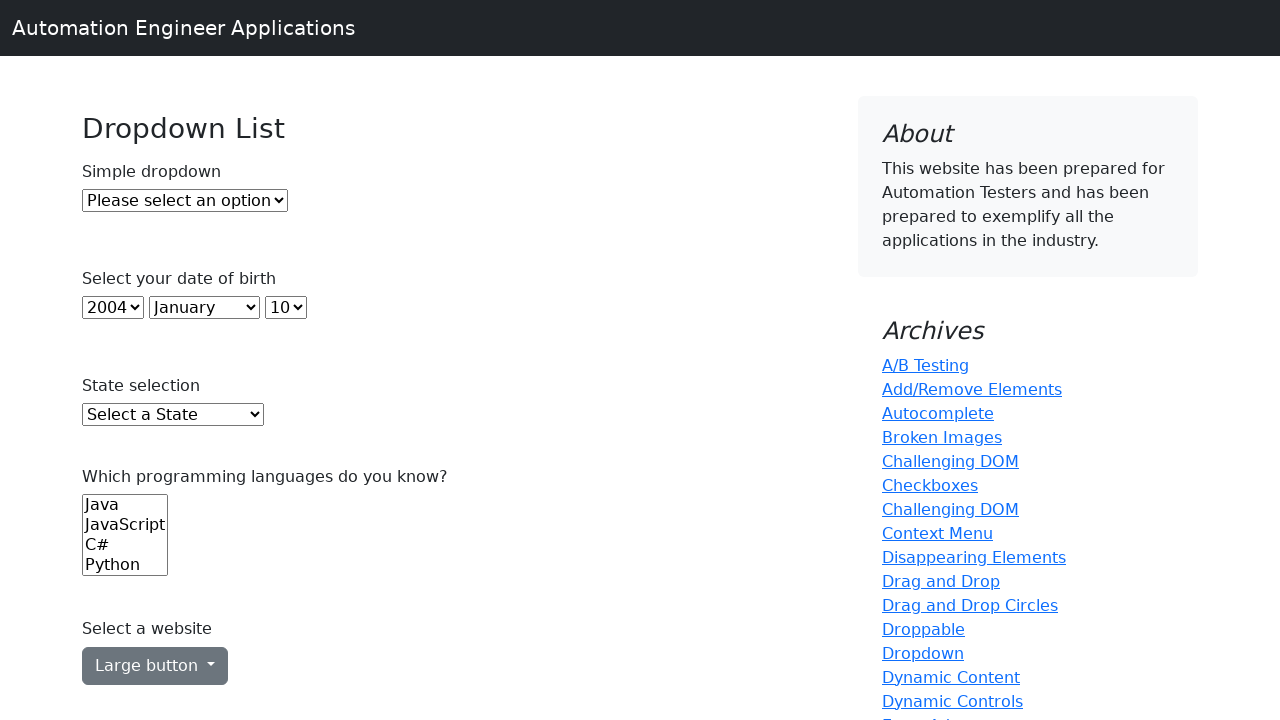